Tests navigation on the Playwright documentation site by clicking the Node.js button and then selecting the Python language option from the navigation menu.

Starting URL: https://playwright.dev/

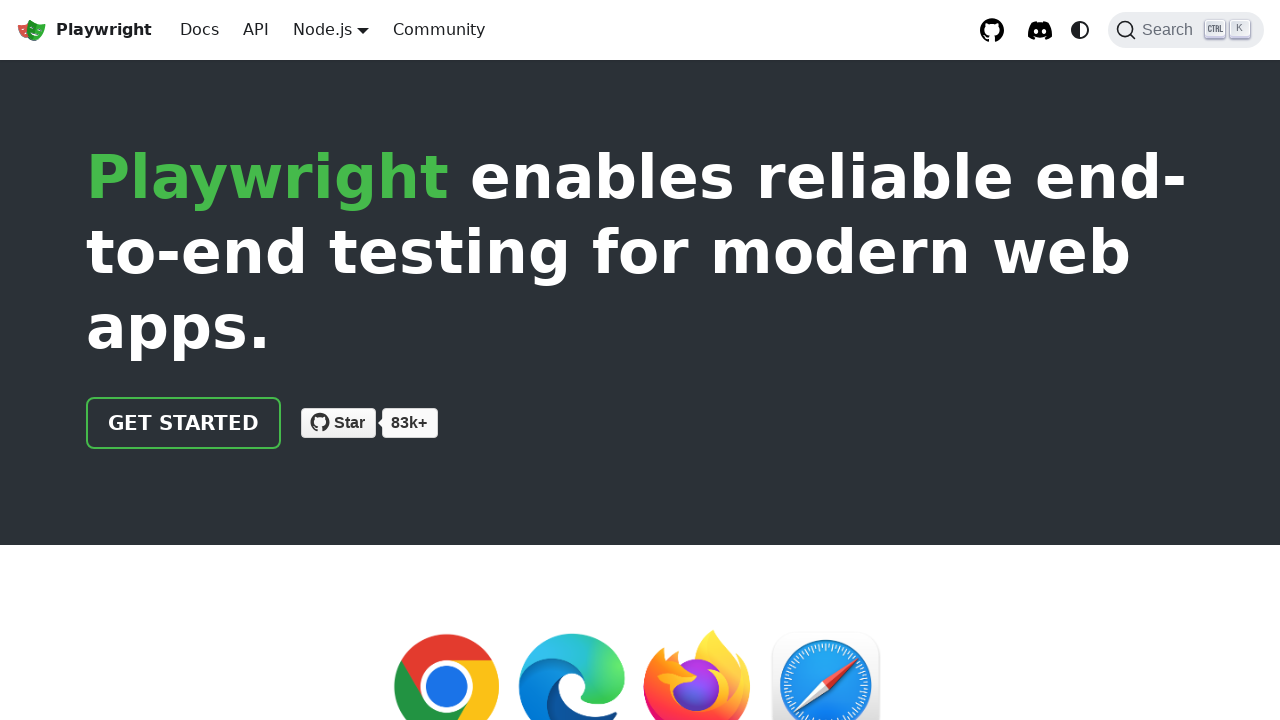

Clicked the Node.js button at (322, 29) on internal:role=button[name="Node.js"i]
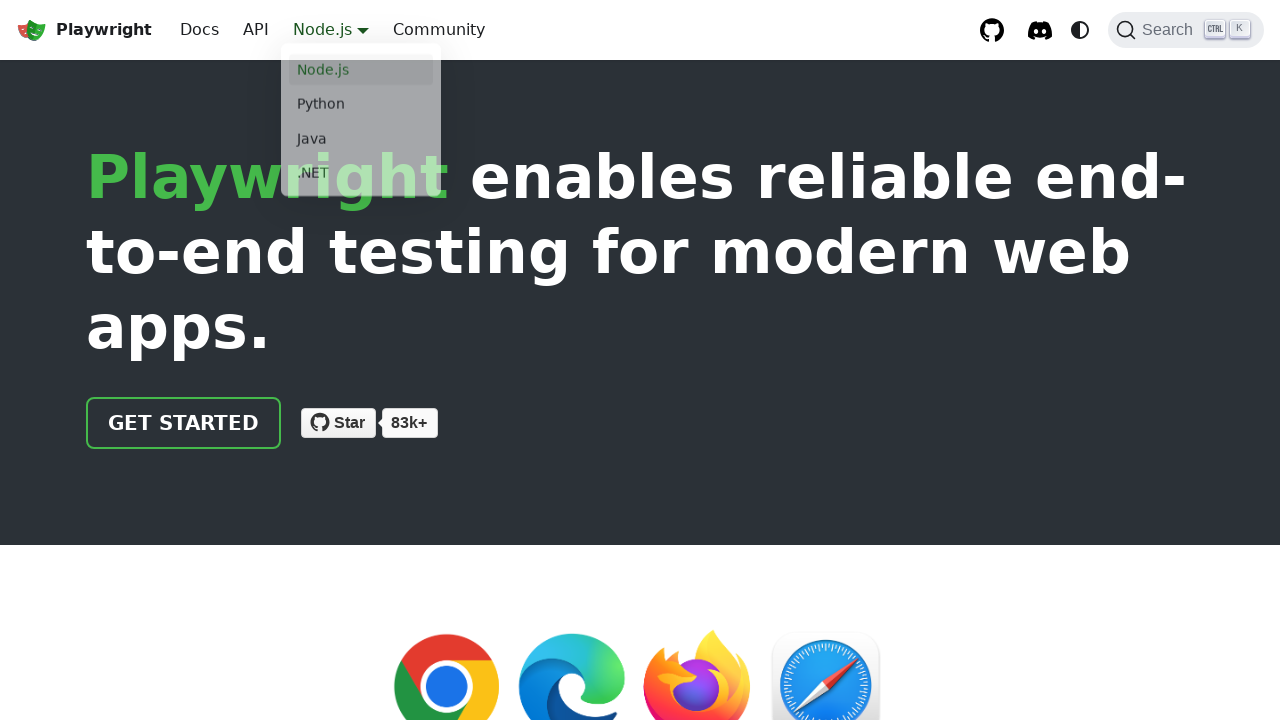

Clicked the Python link in the main navigation at (361, 108) on internal:label="Main"s >> internal:role=link[name="Python"i]
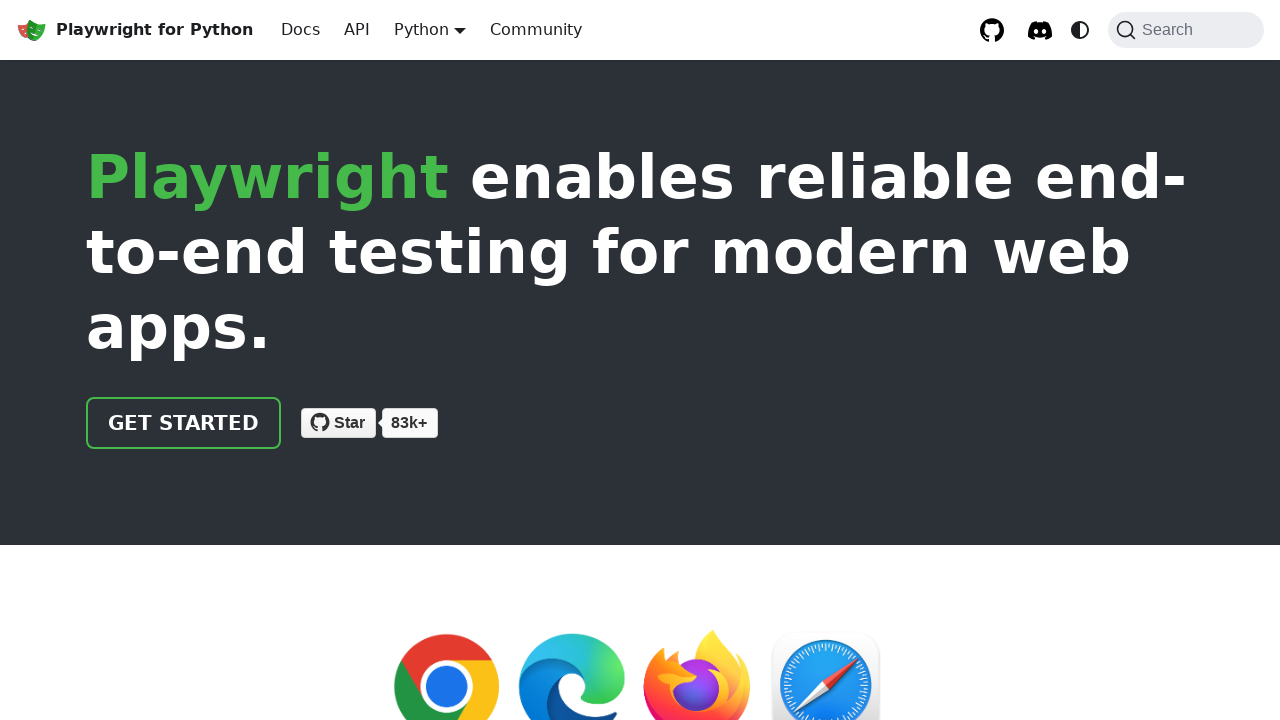

Navigation completed and network became idle
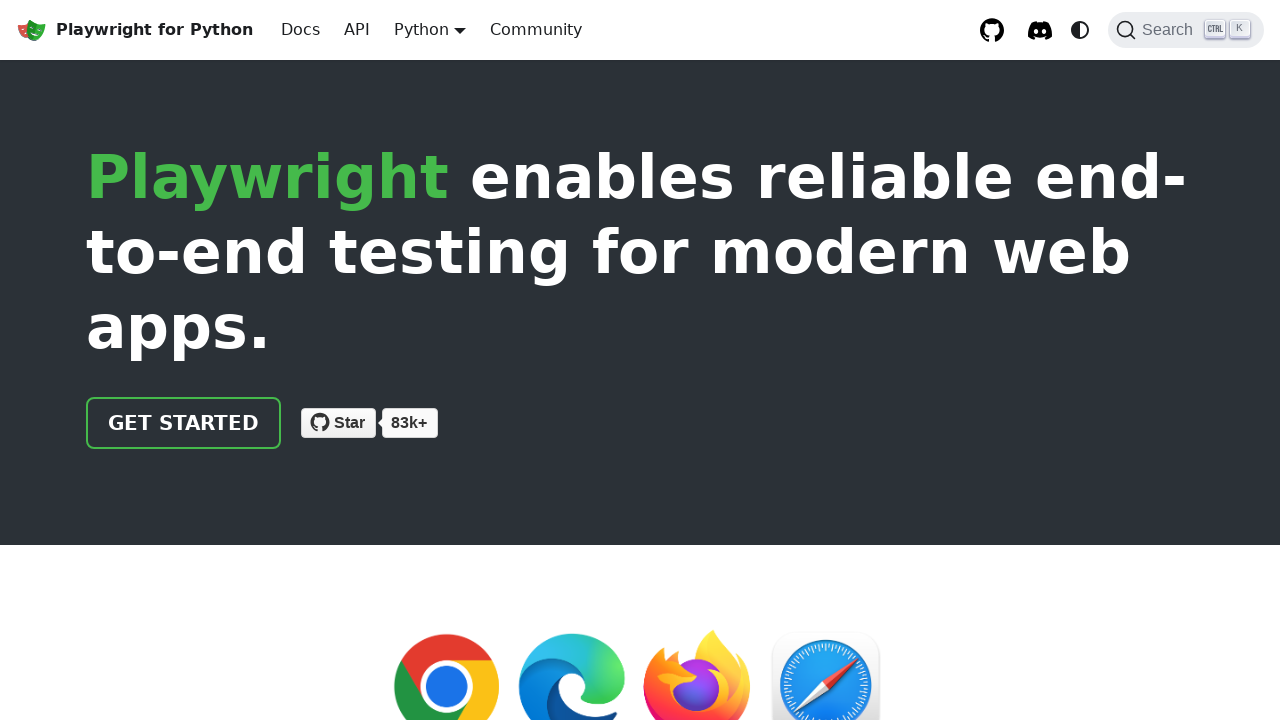

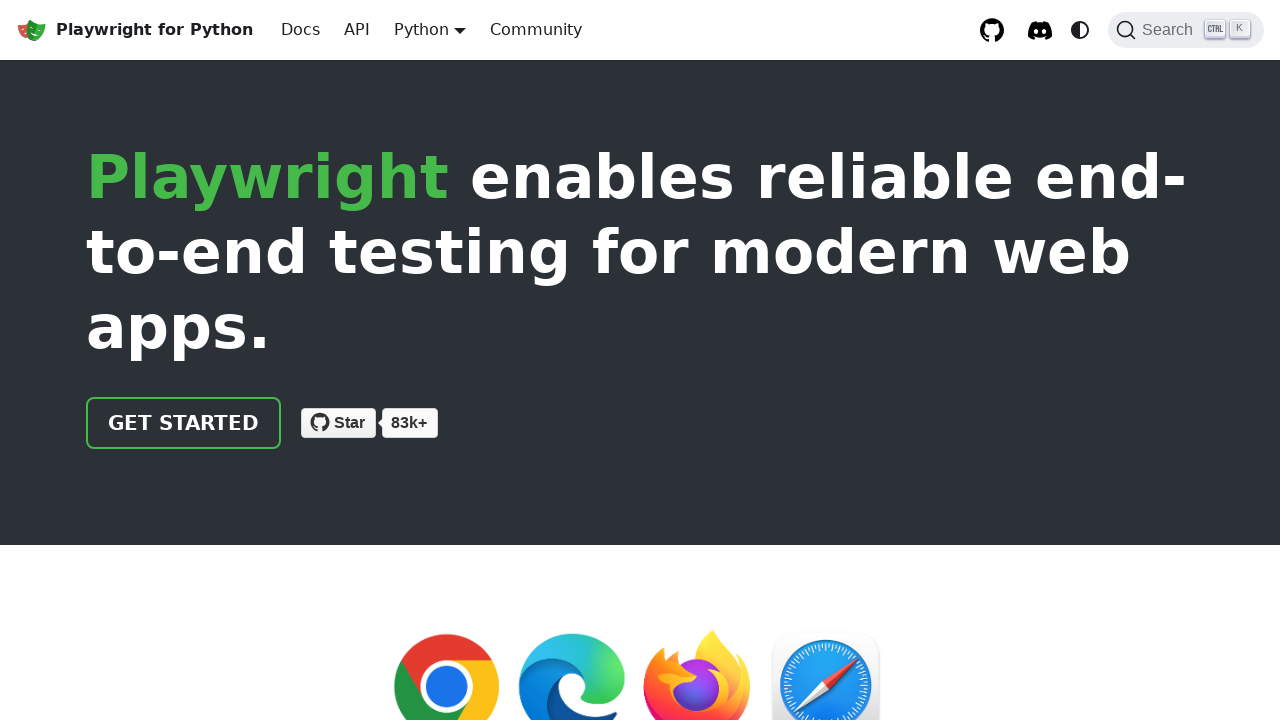